Simple browser automation that navigates to the Adani corporate website homepage

Starting URL: http://www.adani.com/

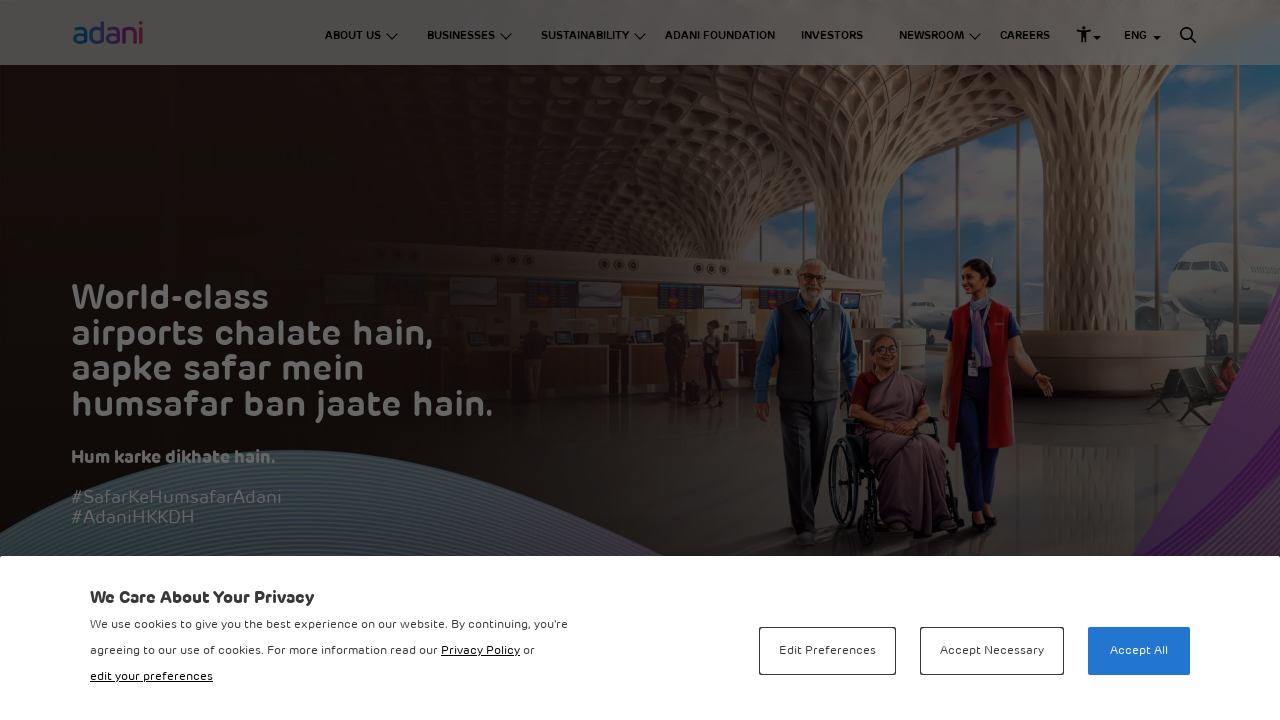

Waited for Adani corporate website homepage to load (DOM content loaded)
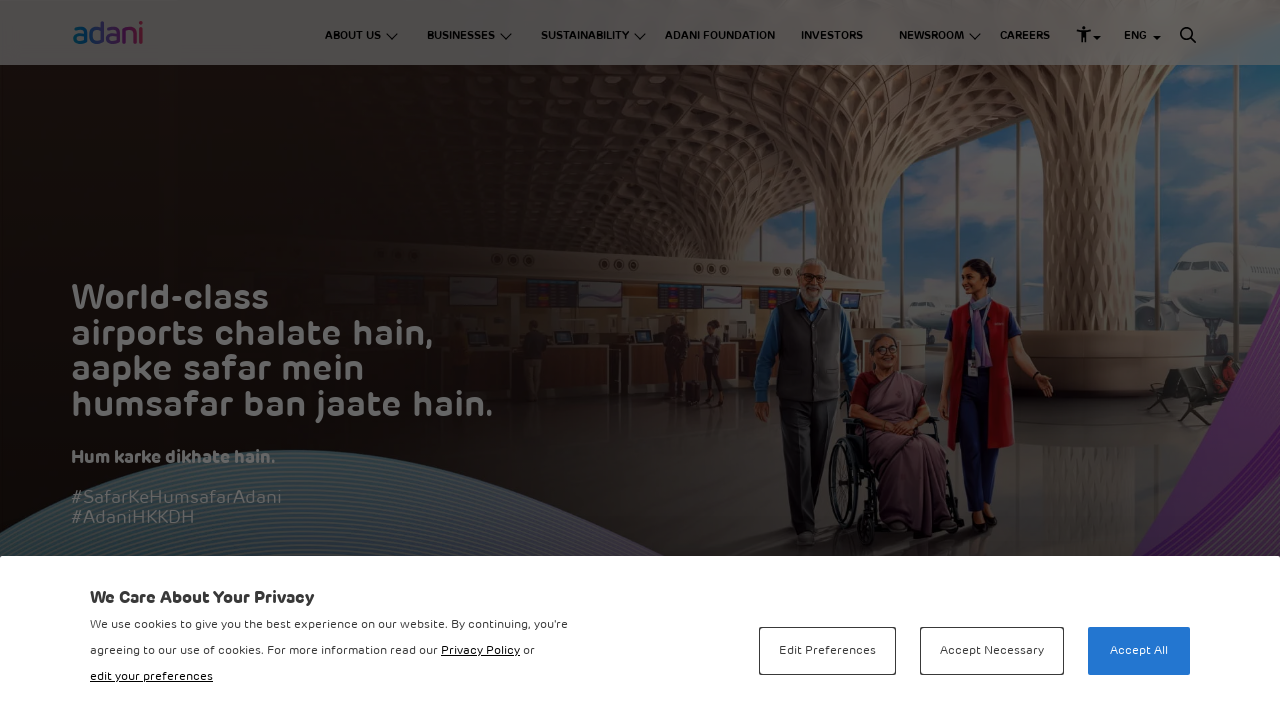

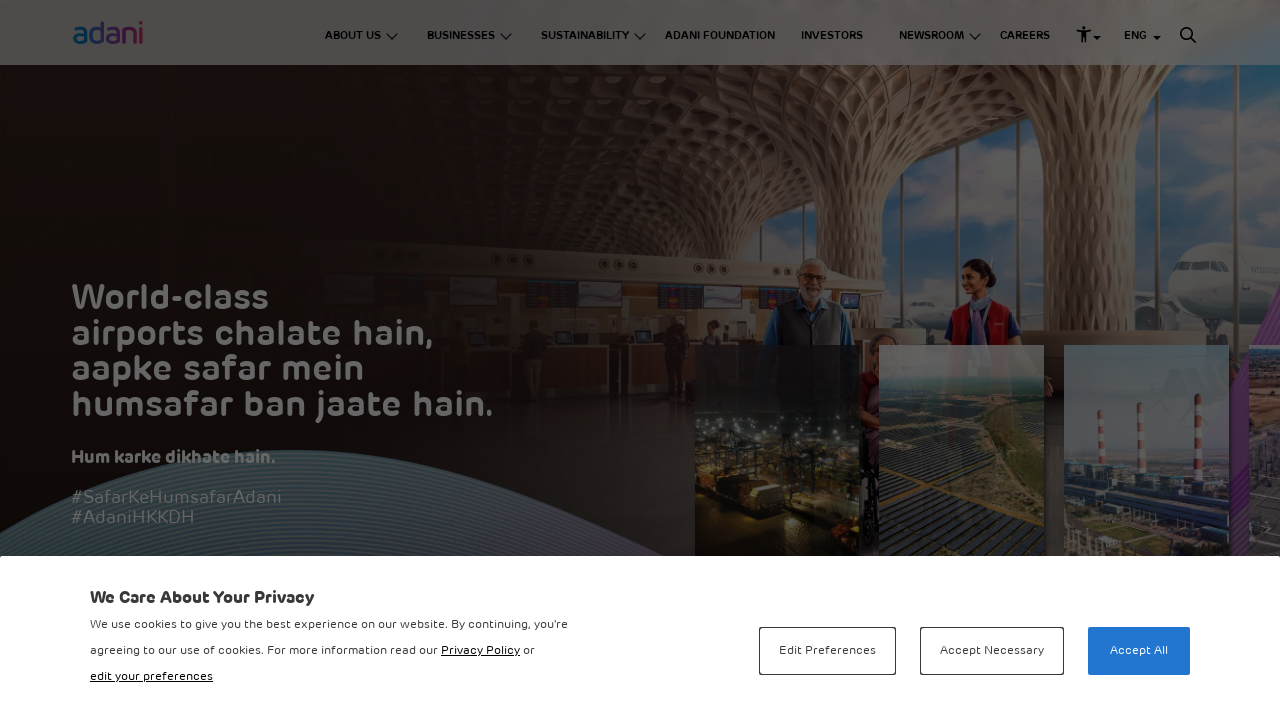